Tests checkbox functionality by navigating to the checkboxes page and clicking the first checkbox

Starting URL: https://the-internet.herokuapp.com/

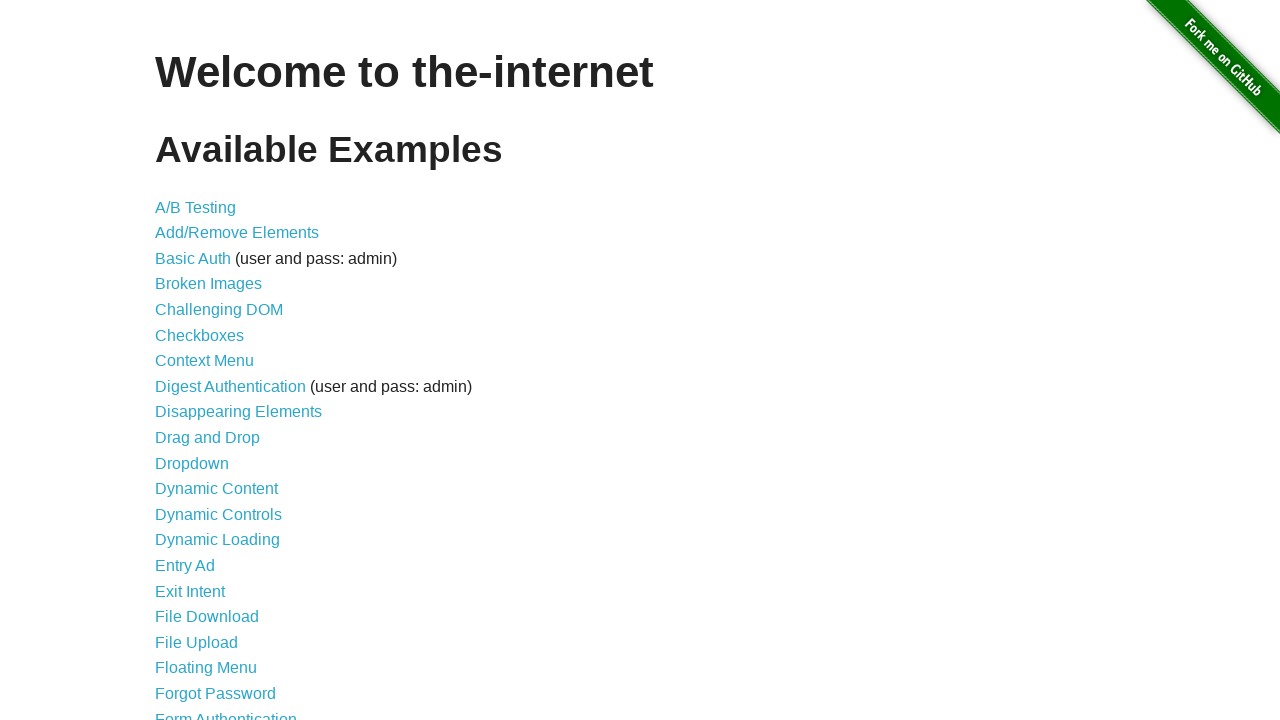

Clicked on Checkboxes link to navigate to checkboxes page at (200, 335) on a[href='/checkboxes']
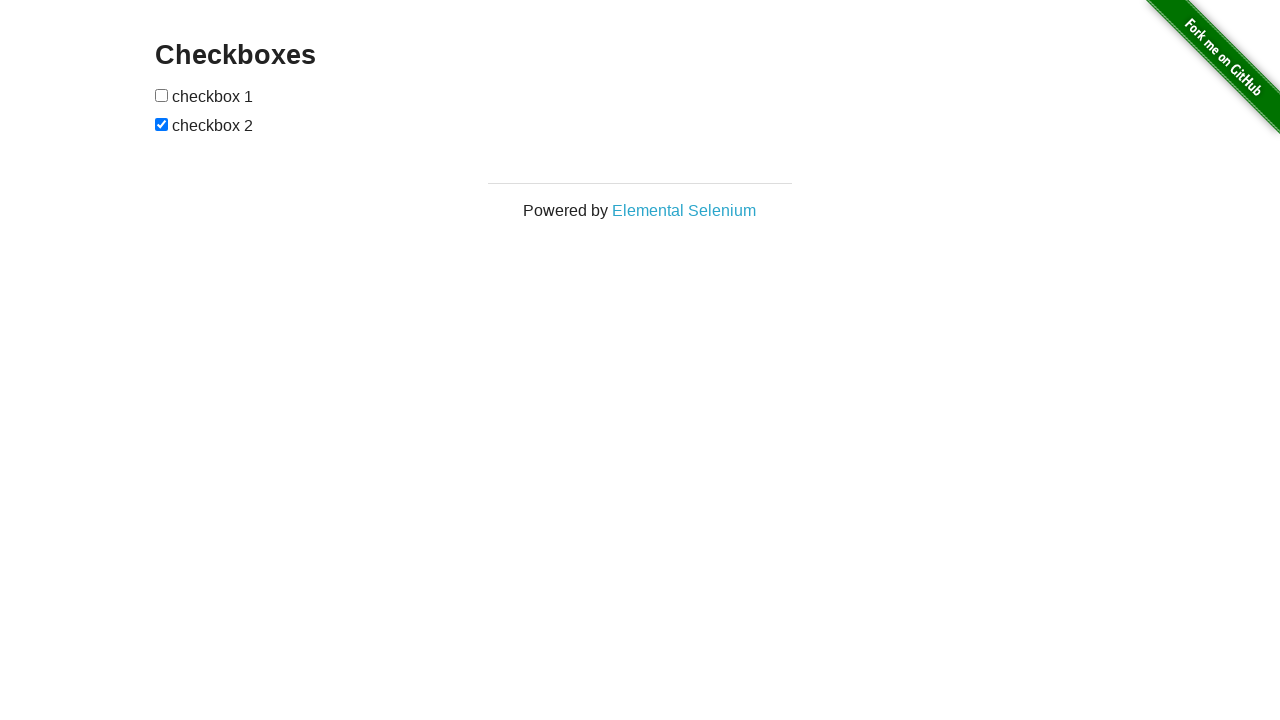

Clicked the first checkbox at (162, 95) on input[type='checkbox']:nth-of-type(1)
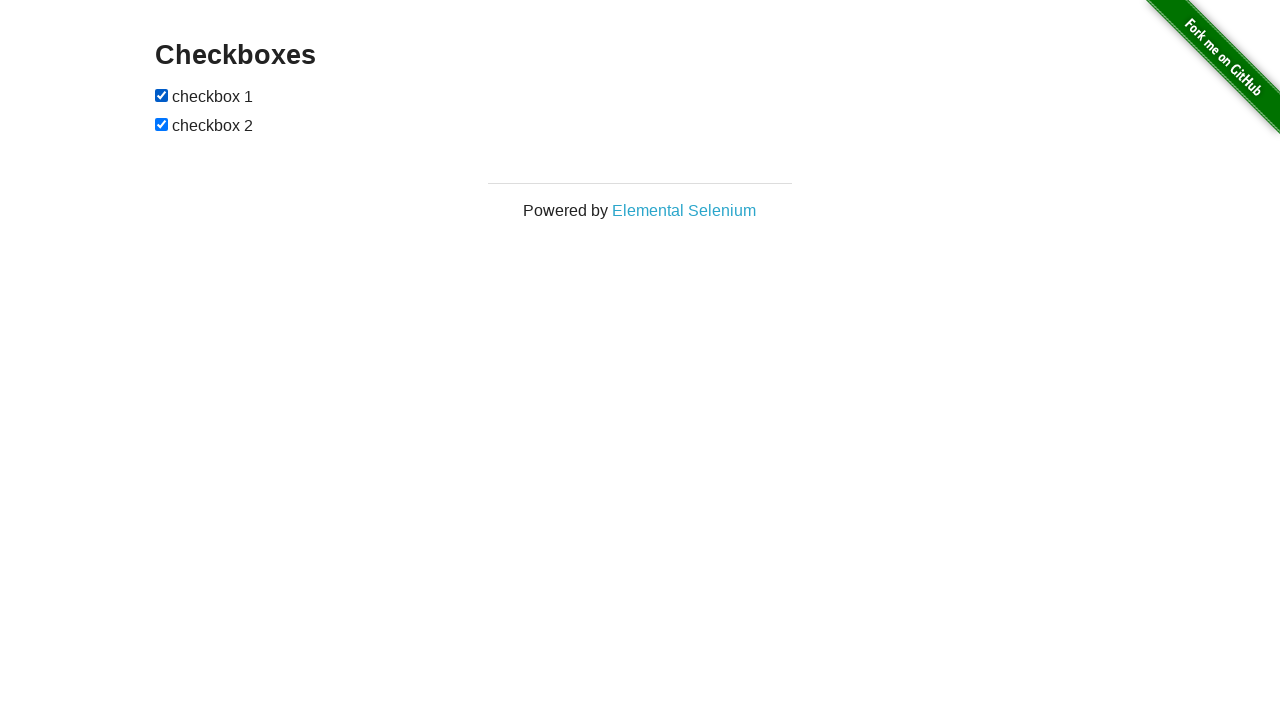

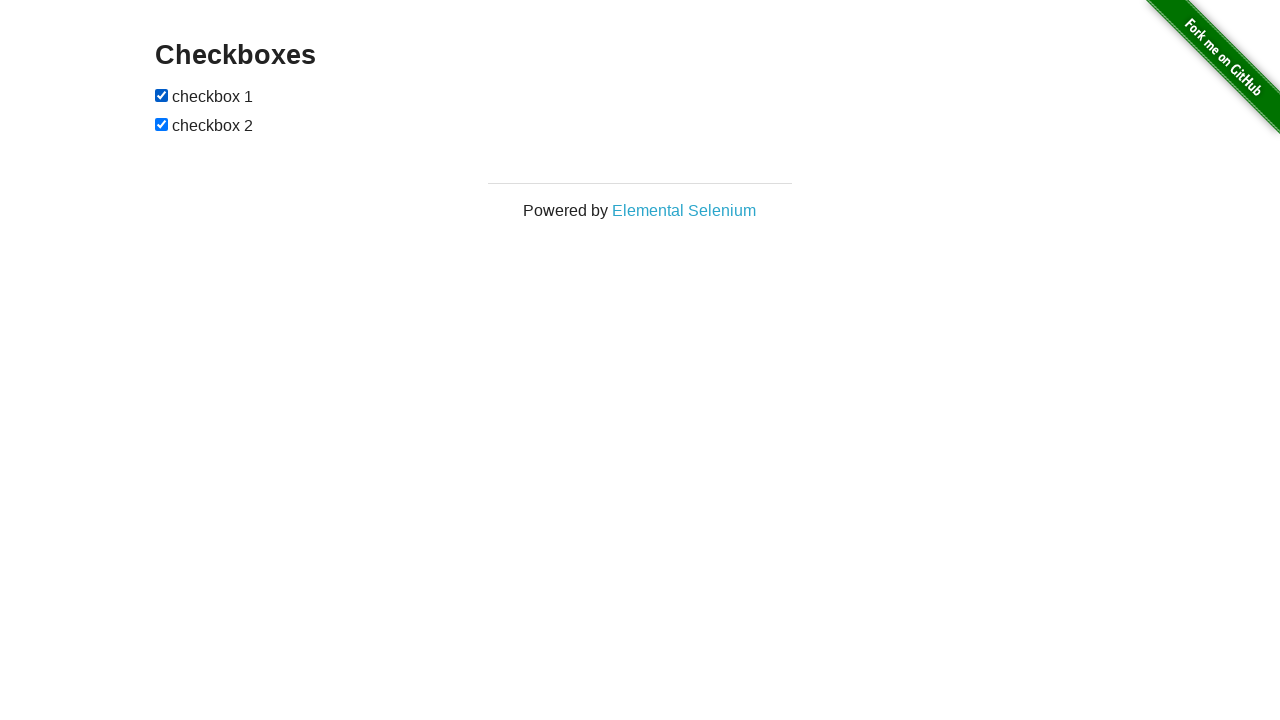